Tests browser window handling by clicking a button to open a new window, switching to the new window to read content, then switching back to the original window and clicking another tab.

Starting URL: https://demo.automationtesting.in/Windows.html

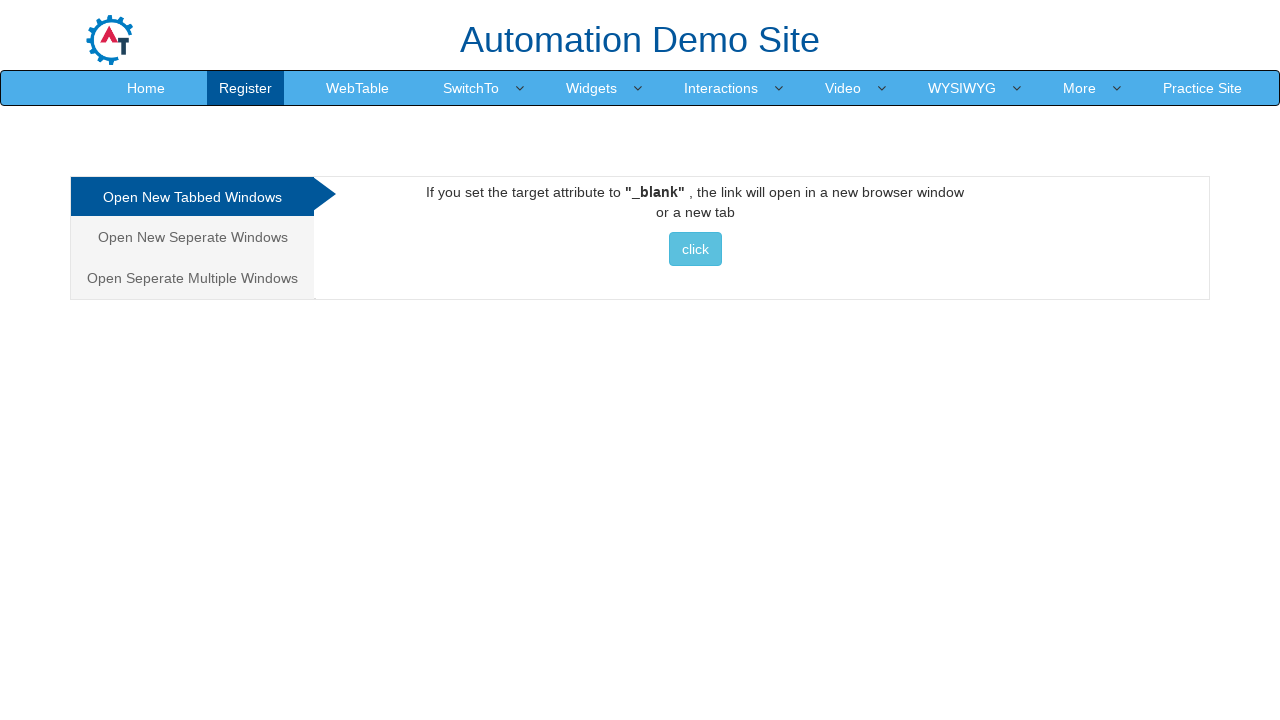

Clicked on 'Seperate Window' tab in navigation at (194, 237) on xpath=//ul[contains(@class,'nav-stacked')]/li[2]
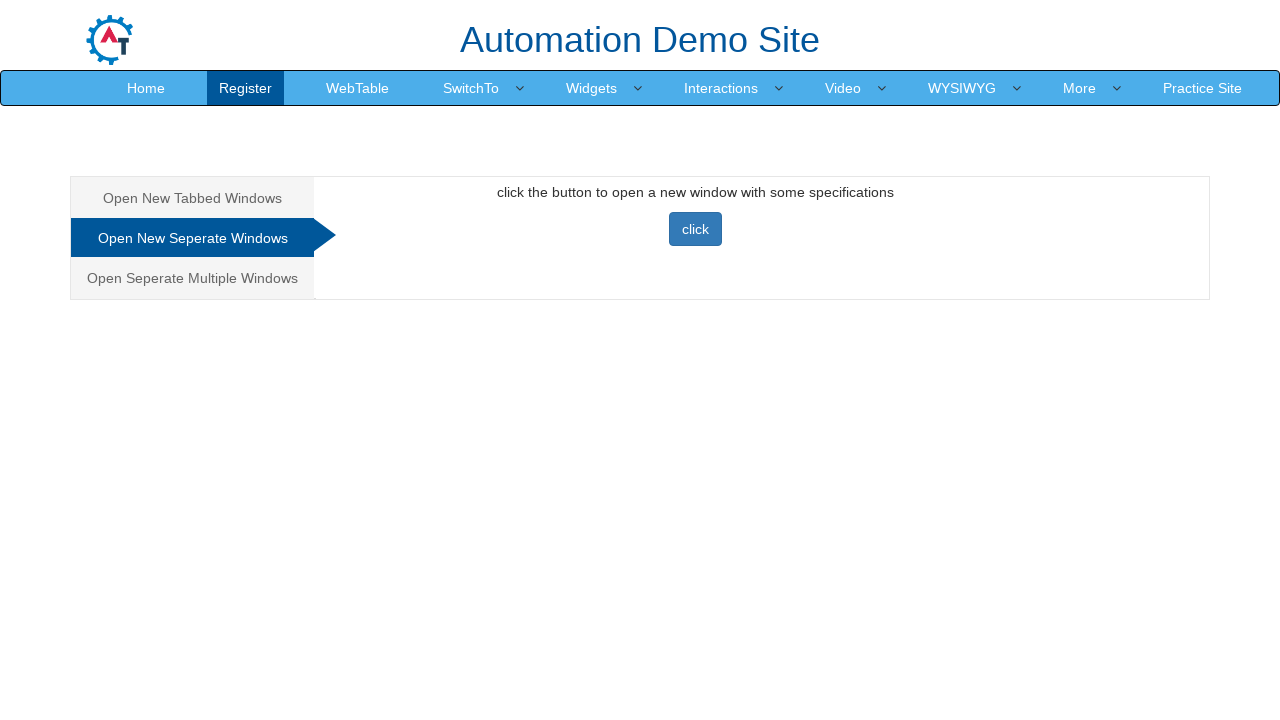

Clicked button to open new window at (695, 229) on xpath=//button[@onclick='newwindow()']
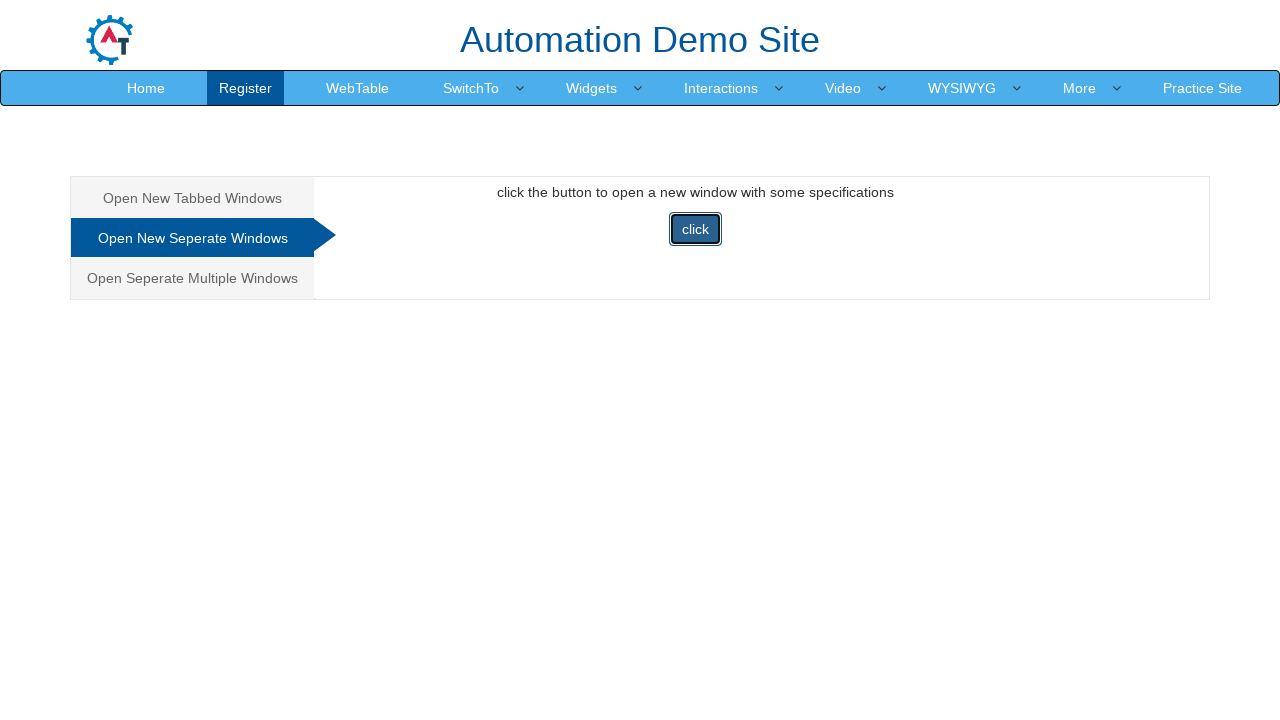

New window opened and page object obtained
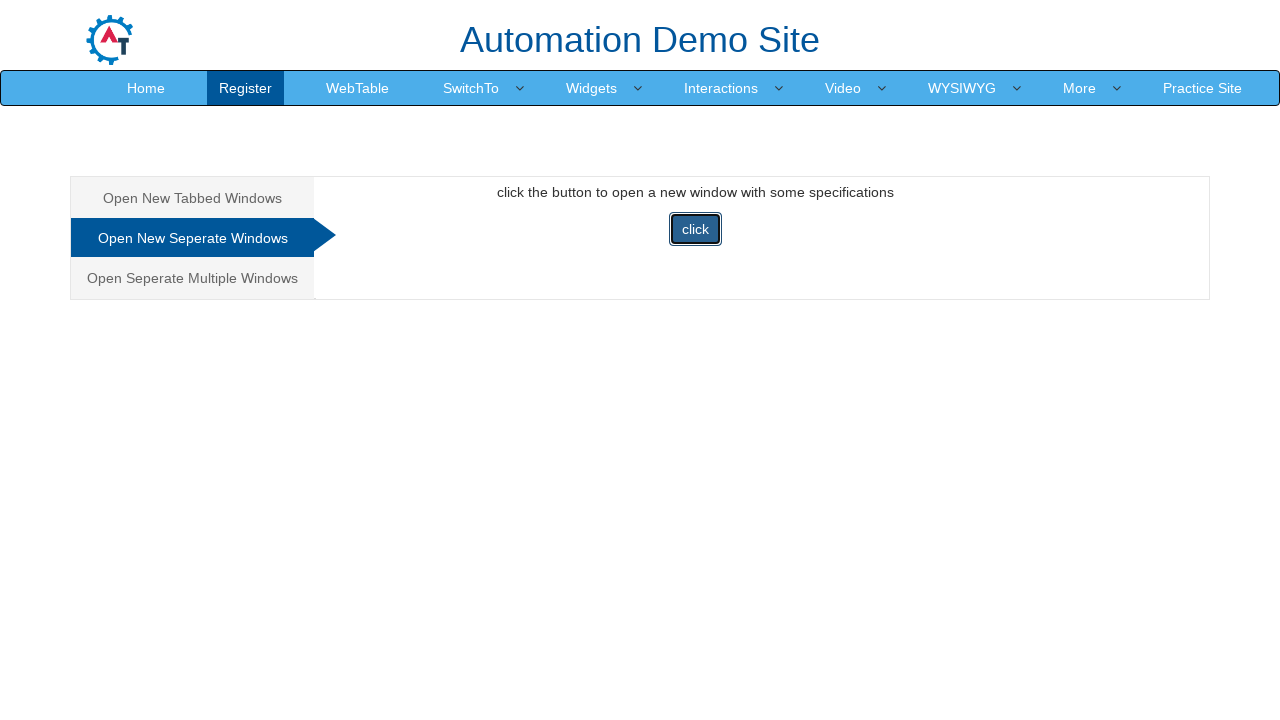

New window loaded
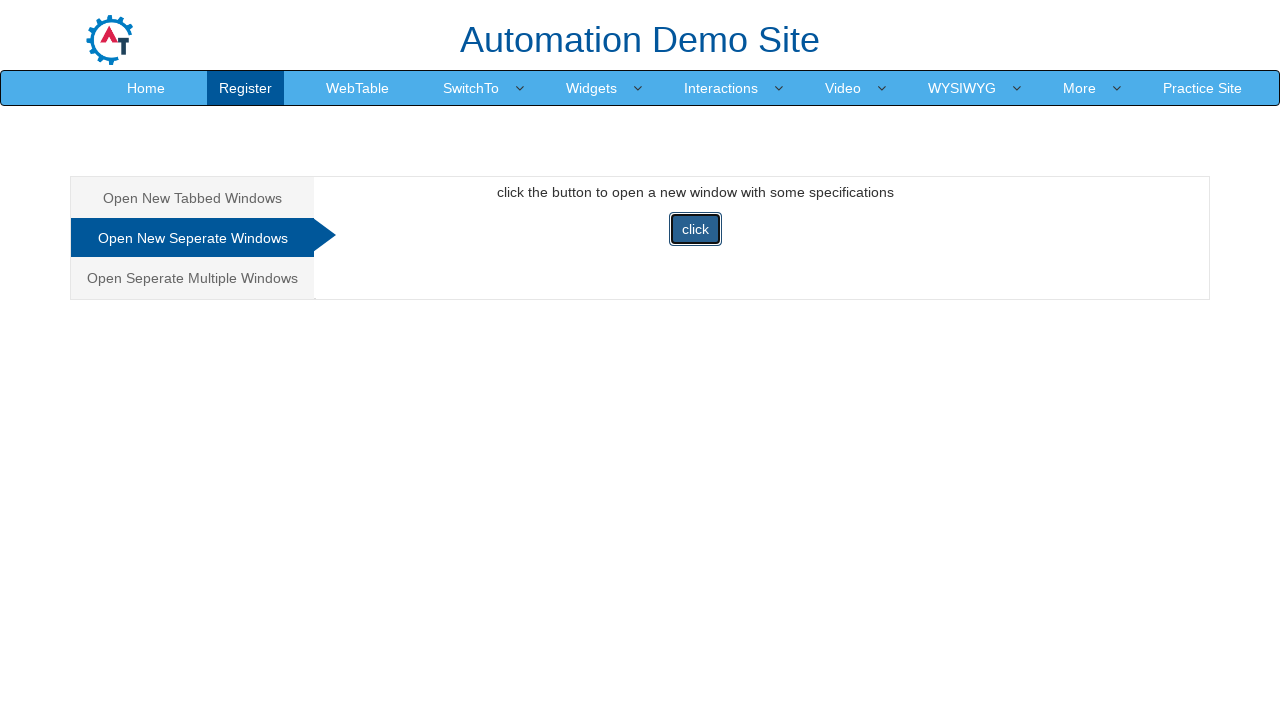

Retrieved message from new window: Selenium automates browsers. That's it!
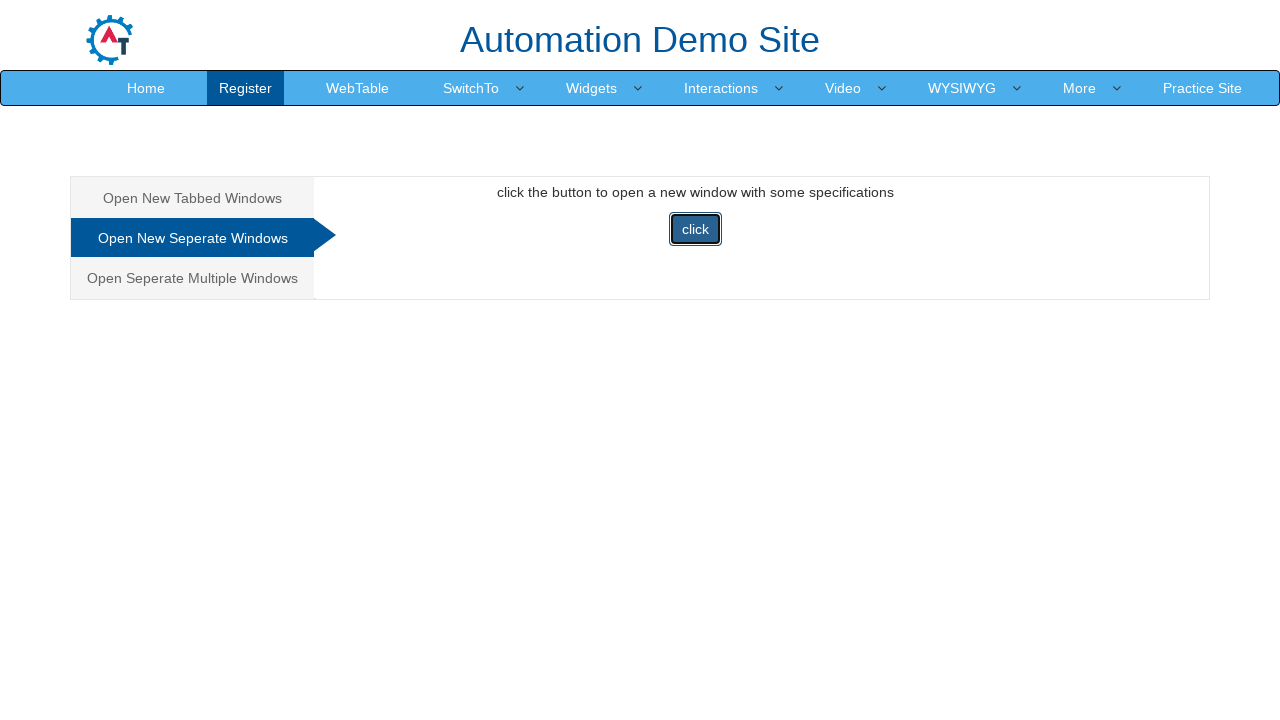

Switched back to original window
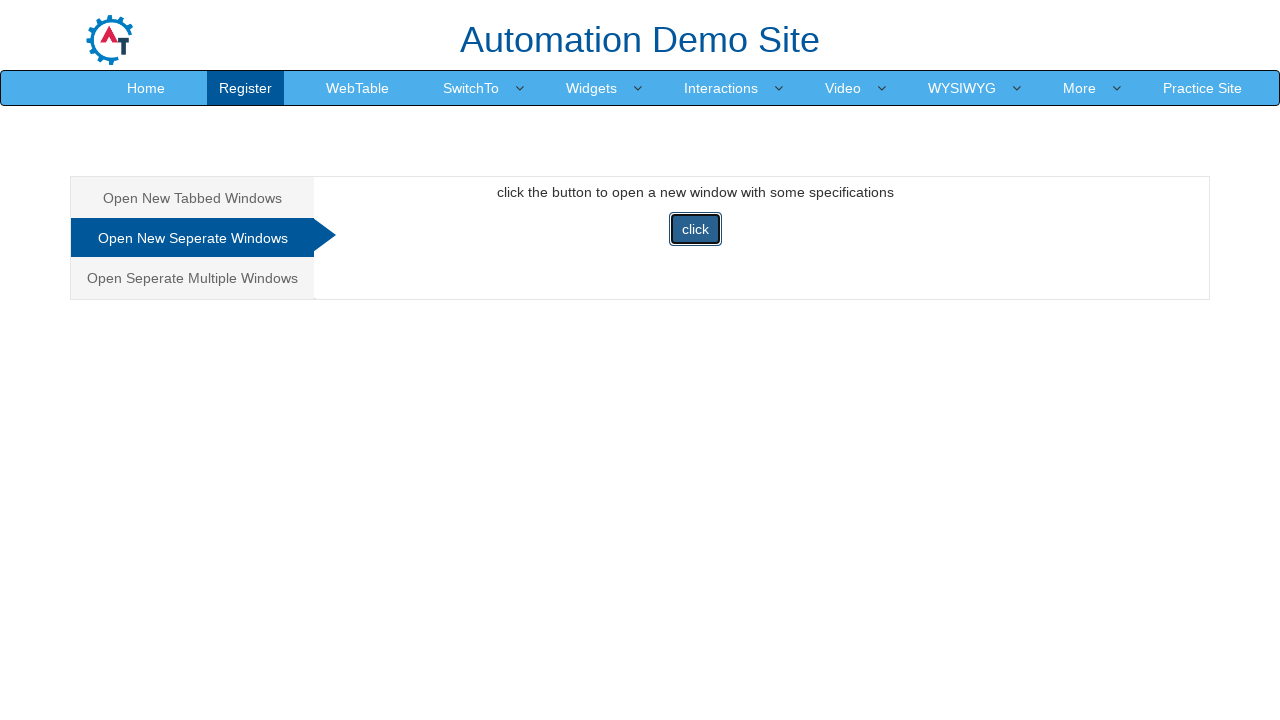

Clicked on first tab in original window at (194, 198) on xpath=//ul[contains(@class,'nav-stacked')]/li[1]
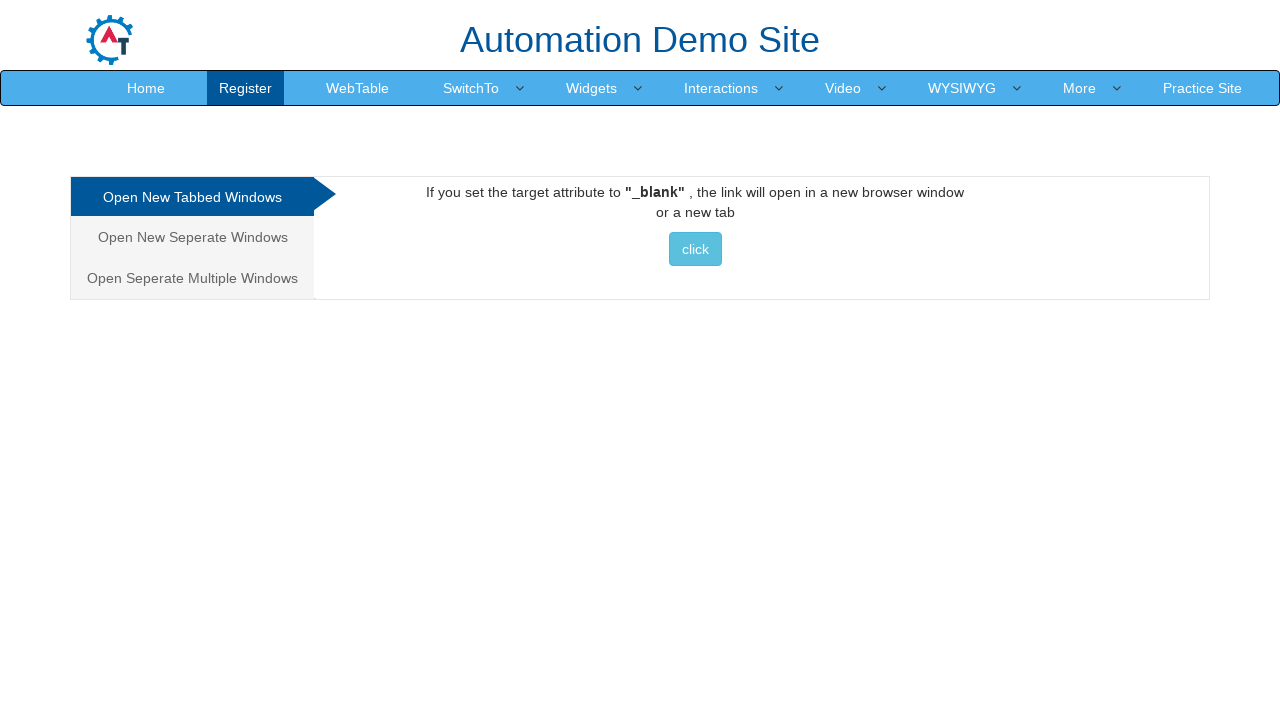

Closed the new window
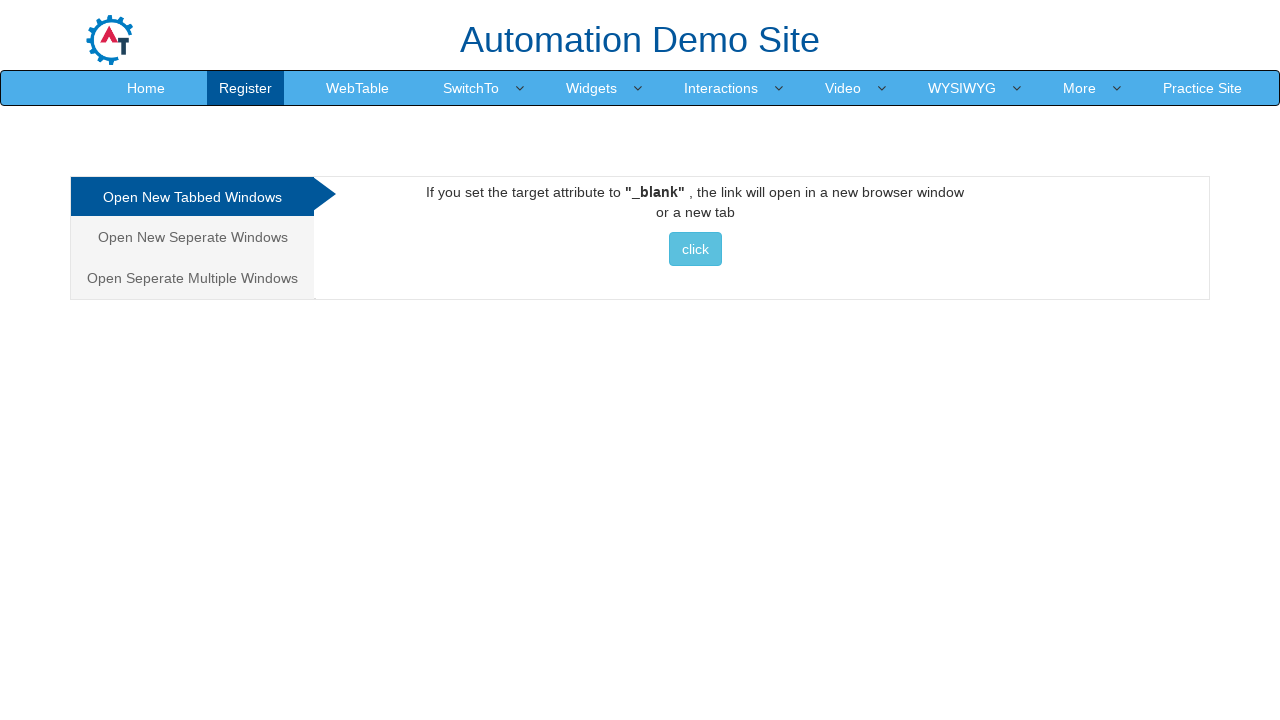

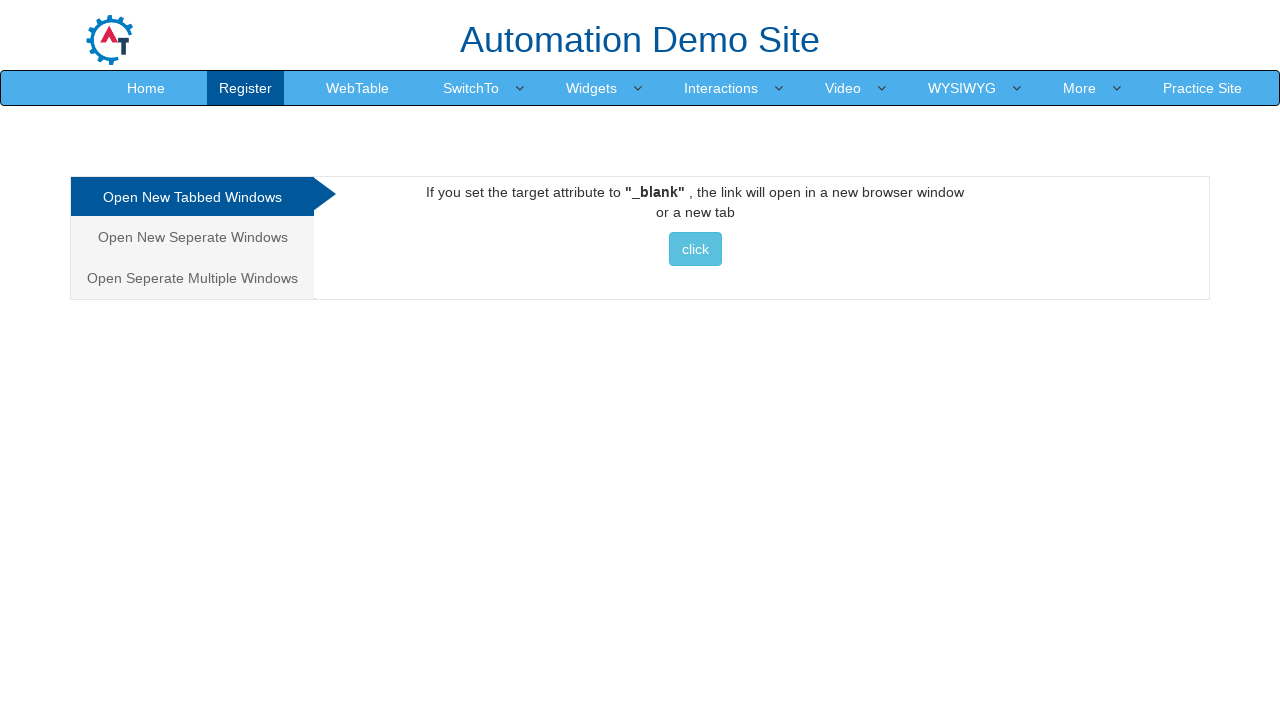